Tests the IXGenie page by navigating to it, scrolling through content, verifying headers and images, clicking through Industry/Healthcare/Education tabs, testing Schedule a Call button navigation, and verifying case study video thumbnails.

Starting URL: https://imaginxavr.com/

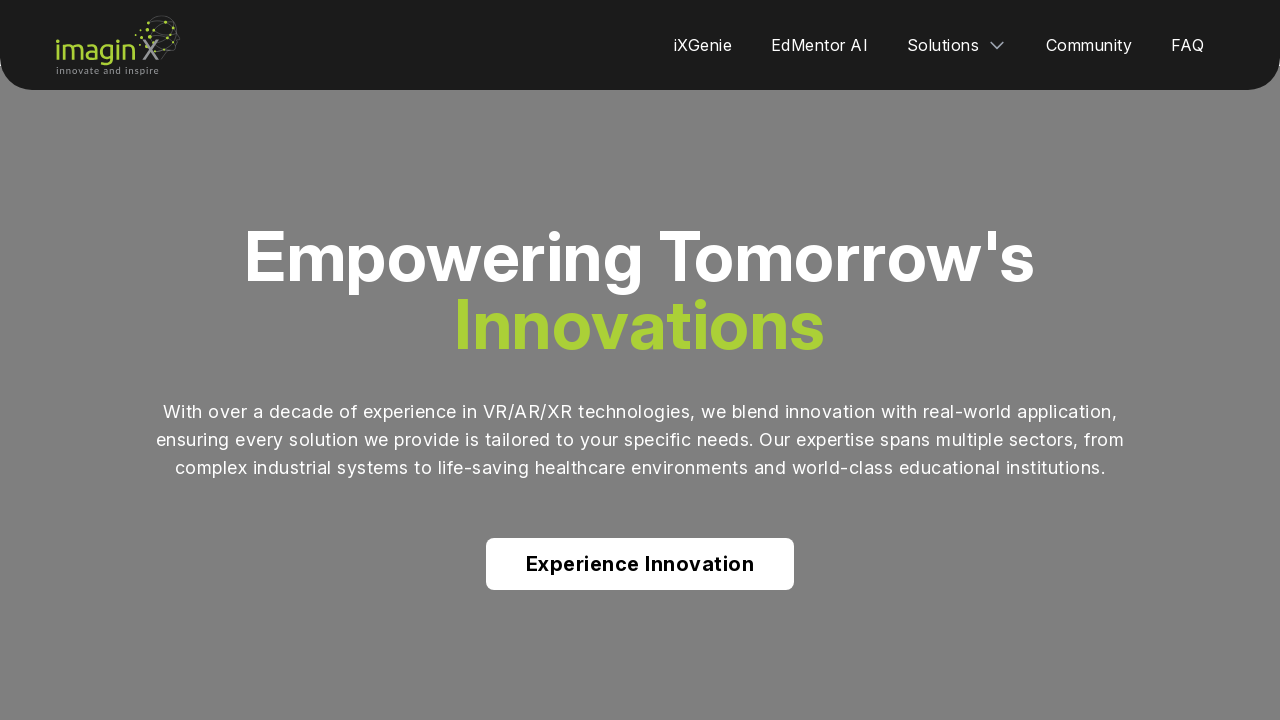

Page loaded successfully
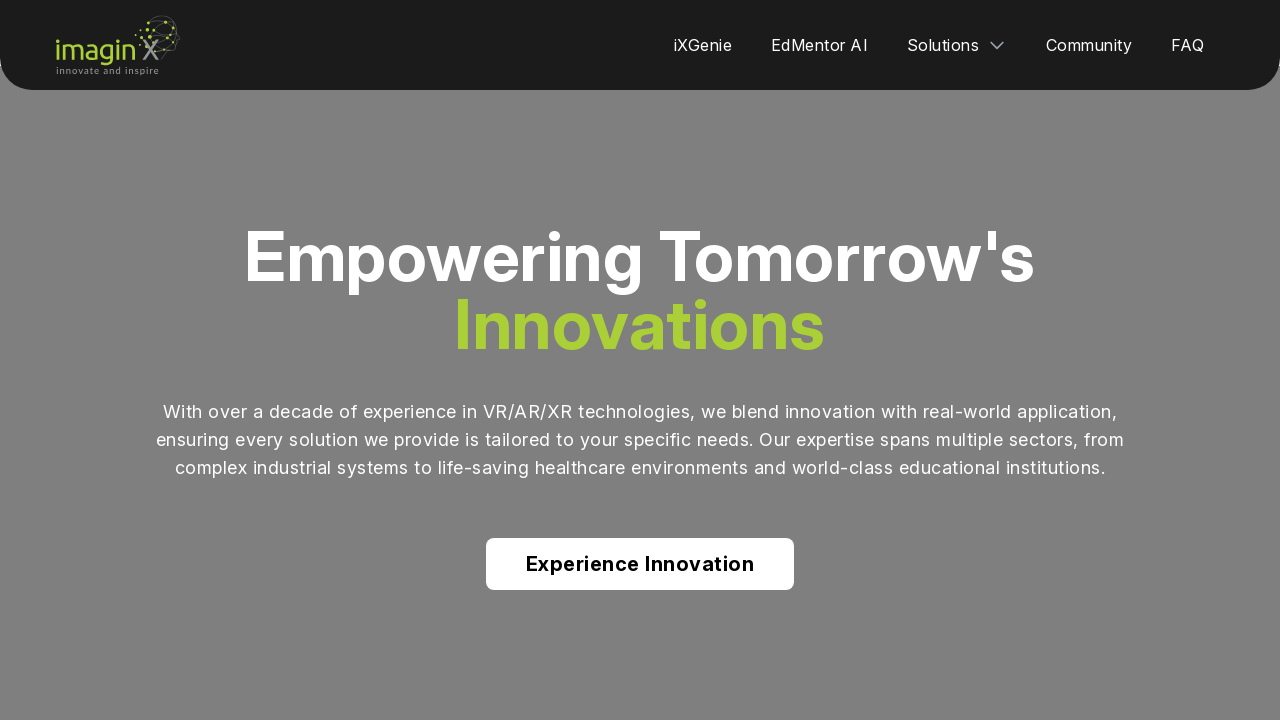

Hovered over iXGenie link in navigation at (703, 45) on xpath=(//a[normalize-space()='iXGenie'])[1]
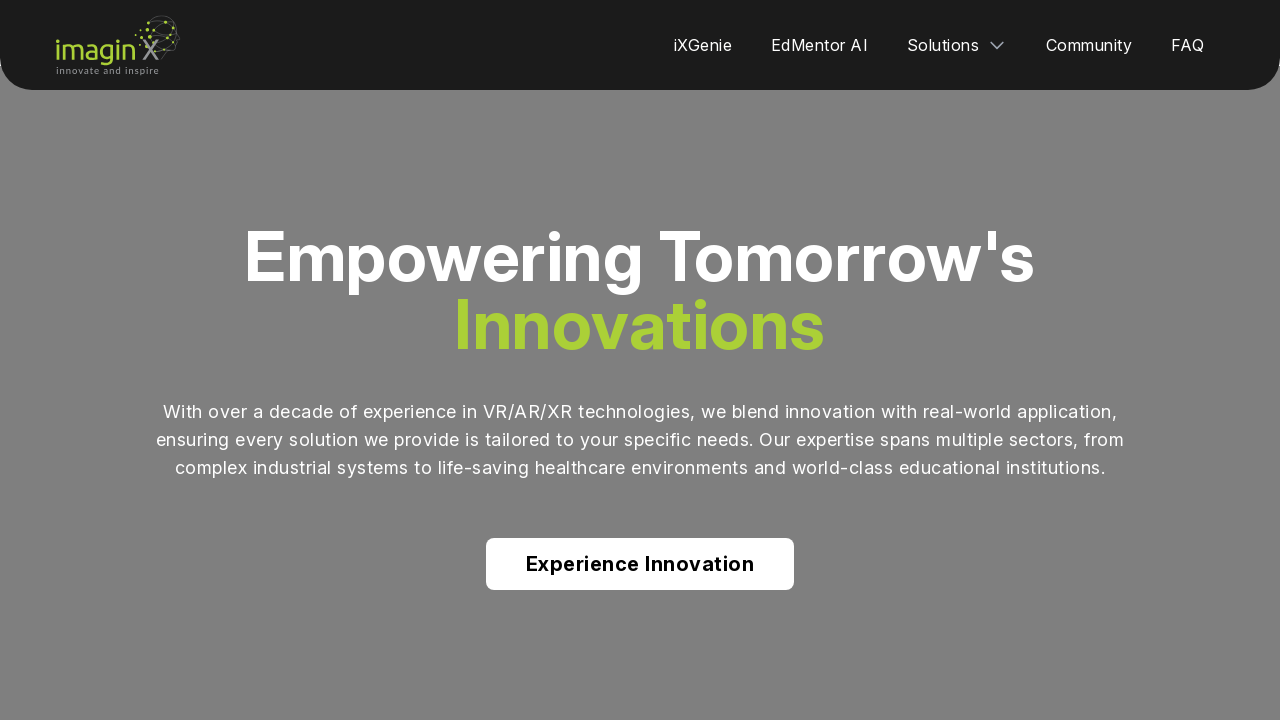

Clicked iXGenie link in navigation at (703, 45) on xpath=(//a[normalize-space()='iXGenie'])[1]
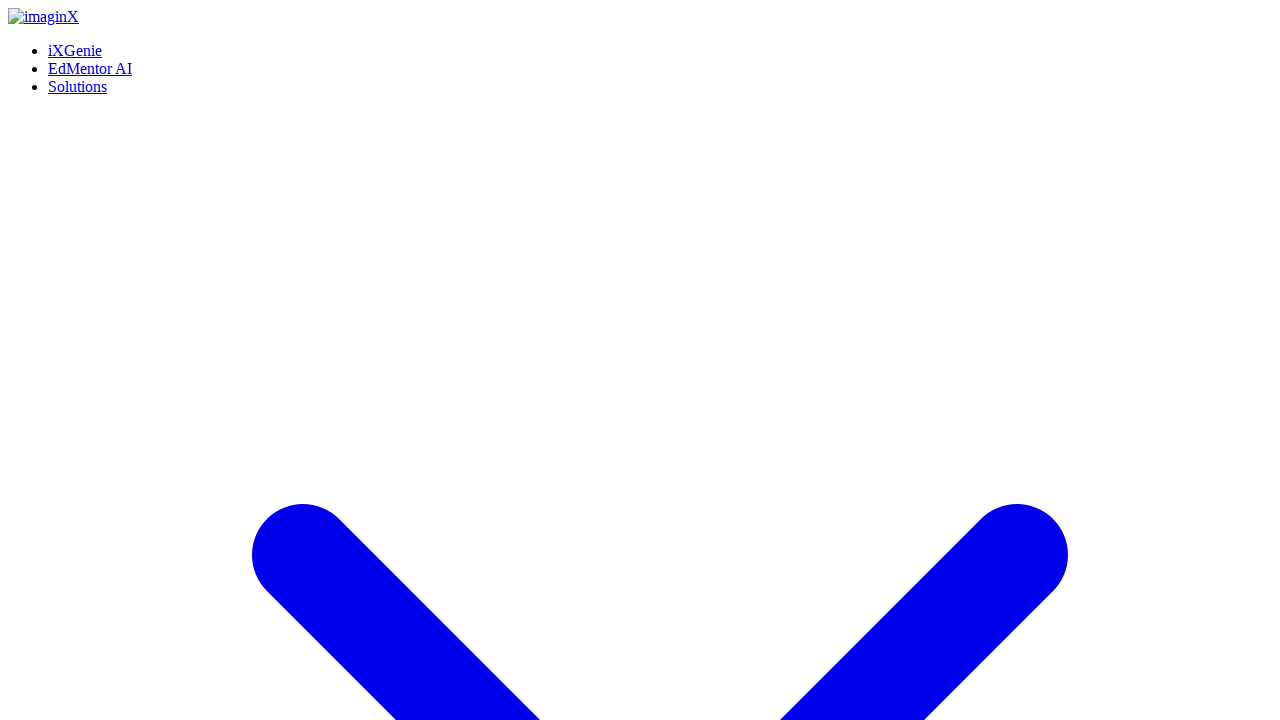

IXGenie page loaded
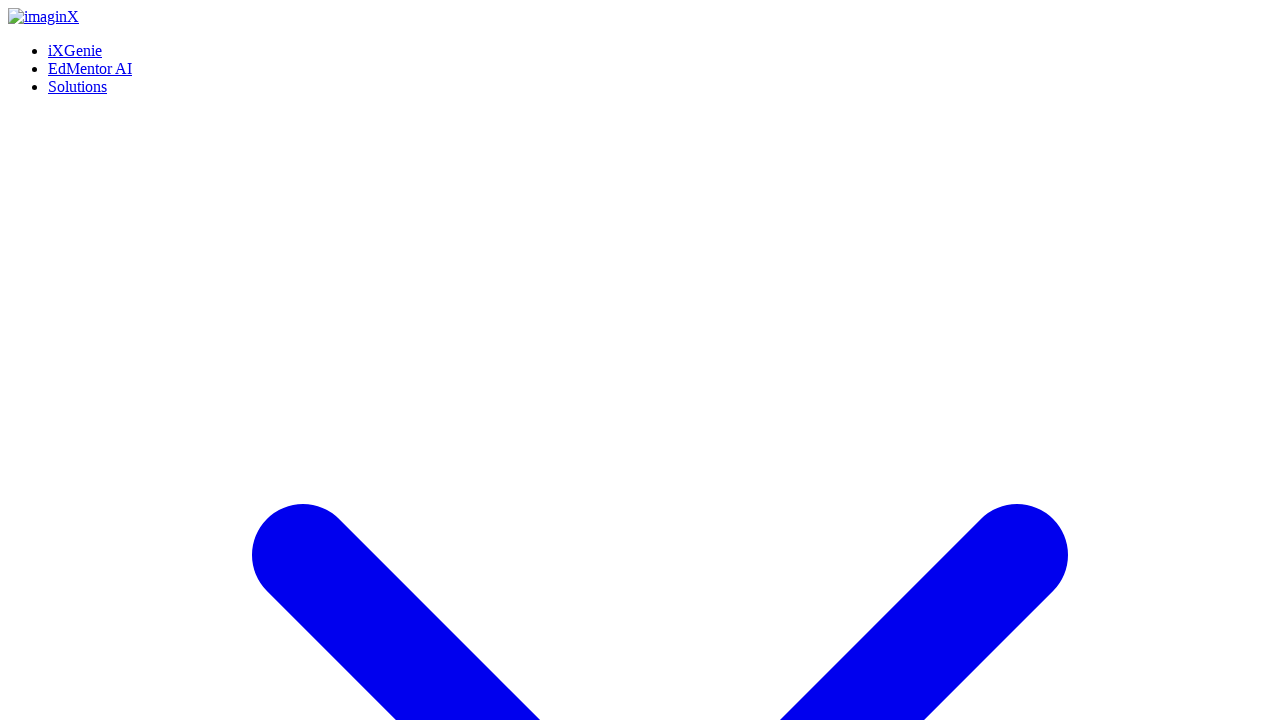

Waited 2 seconds for page content to stabilize
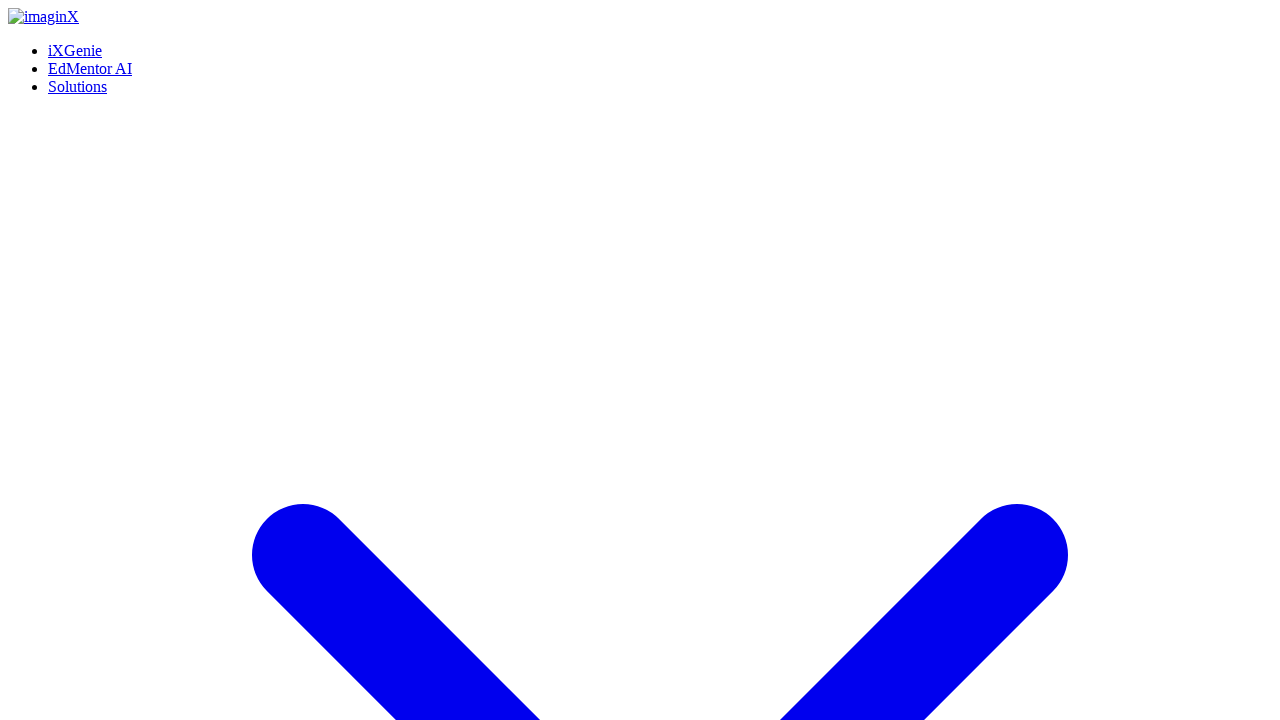

Scrolled to bottom of page
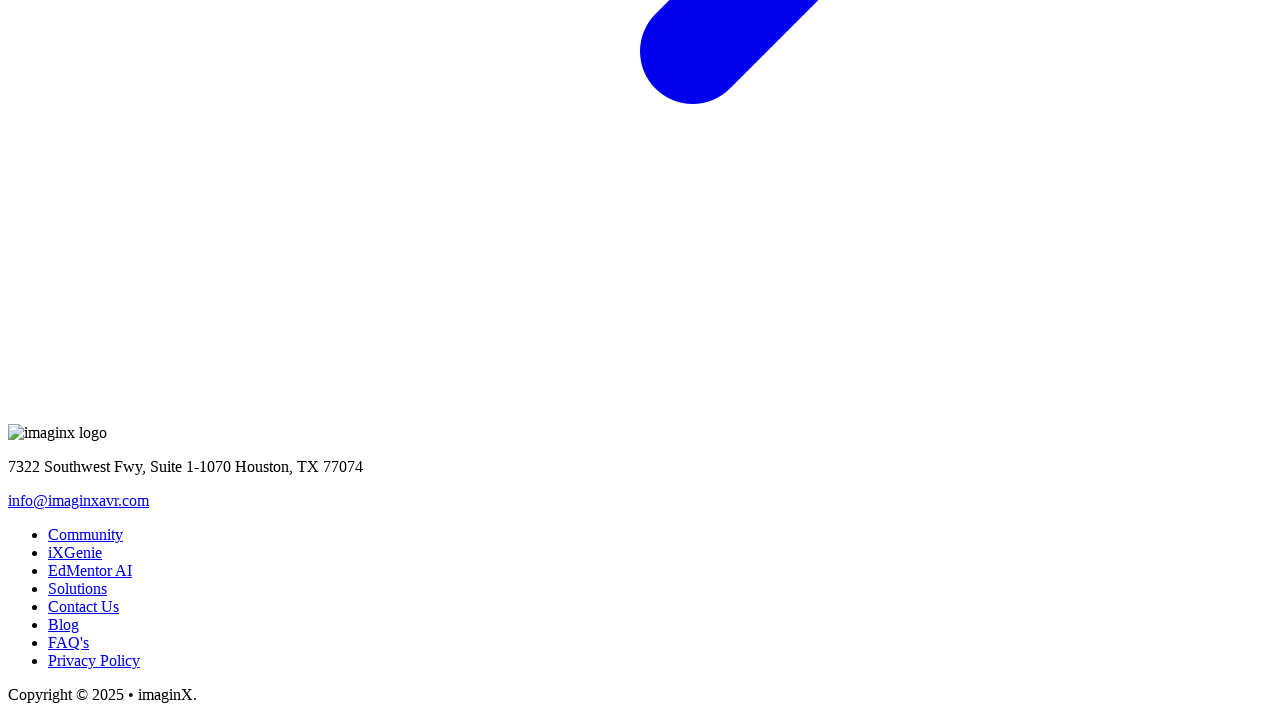

Scrolled back to top of page
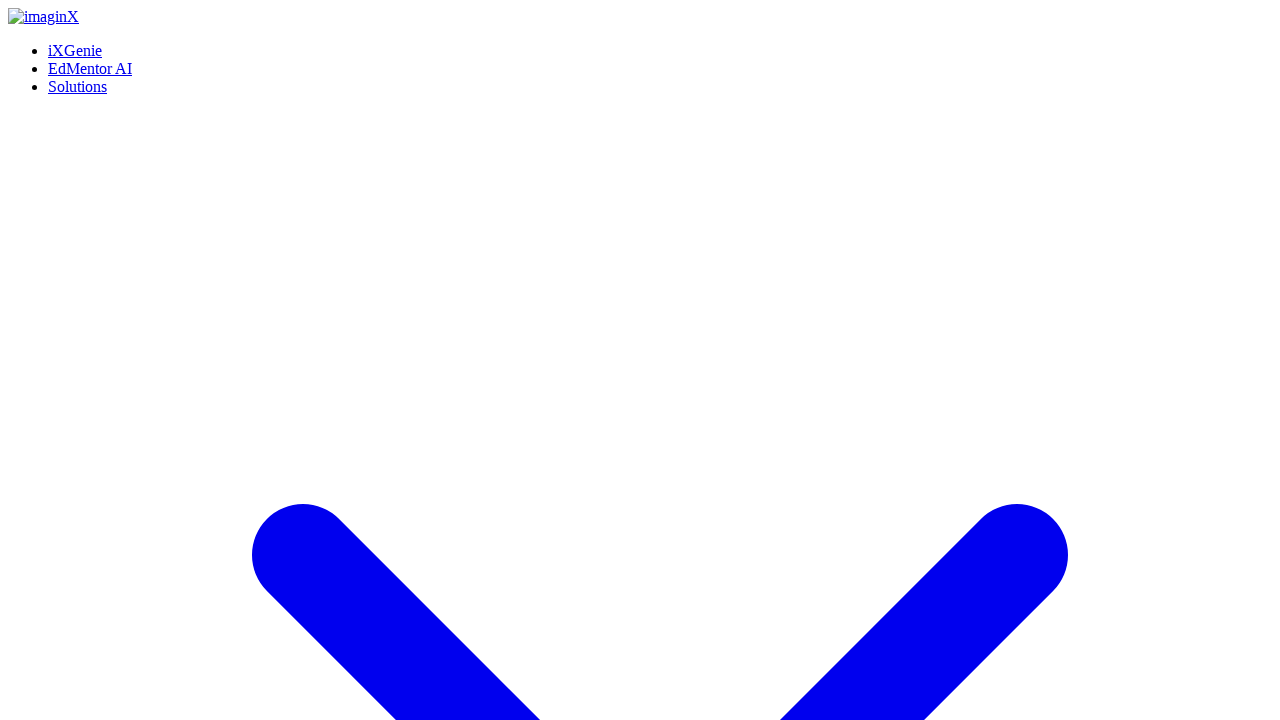

Waited 1 second for scroll to complete
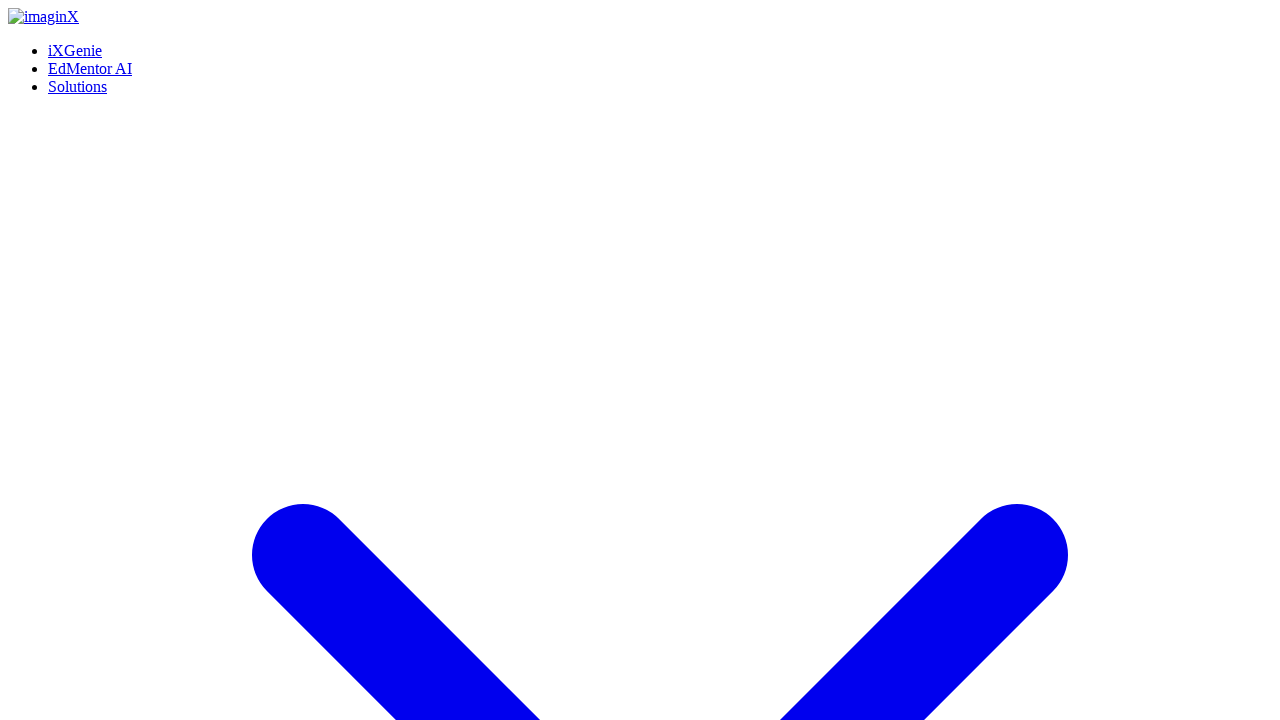

Verified main header 'iXGenie the Ultimate Training & Learning Platform' is visible
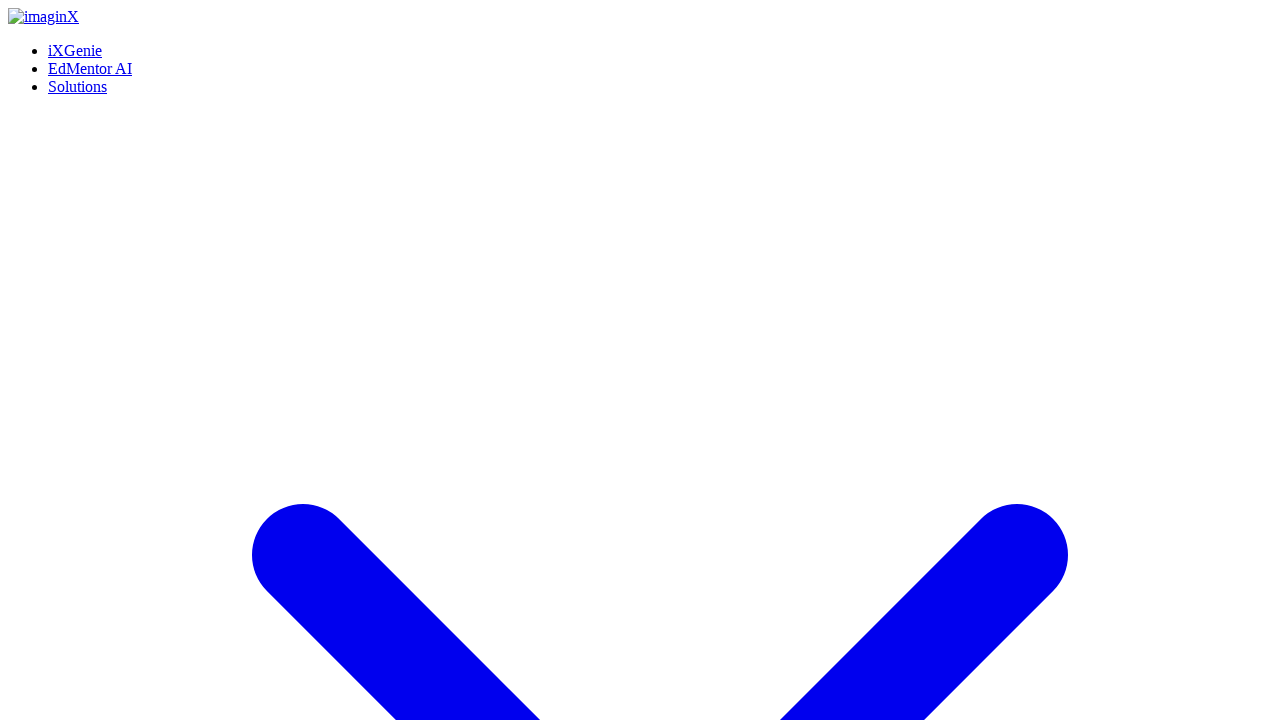

Verified paragraph 'Empowering Education, Workforce, Industry, and Healthcare' is visible
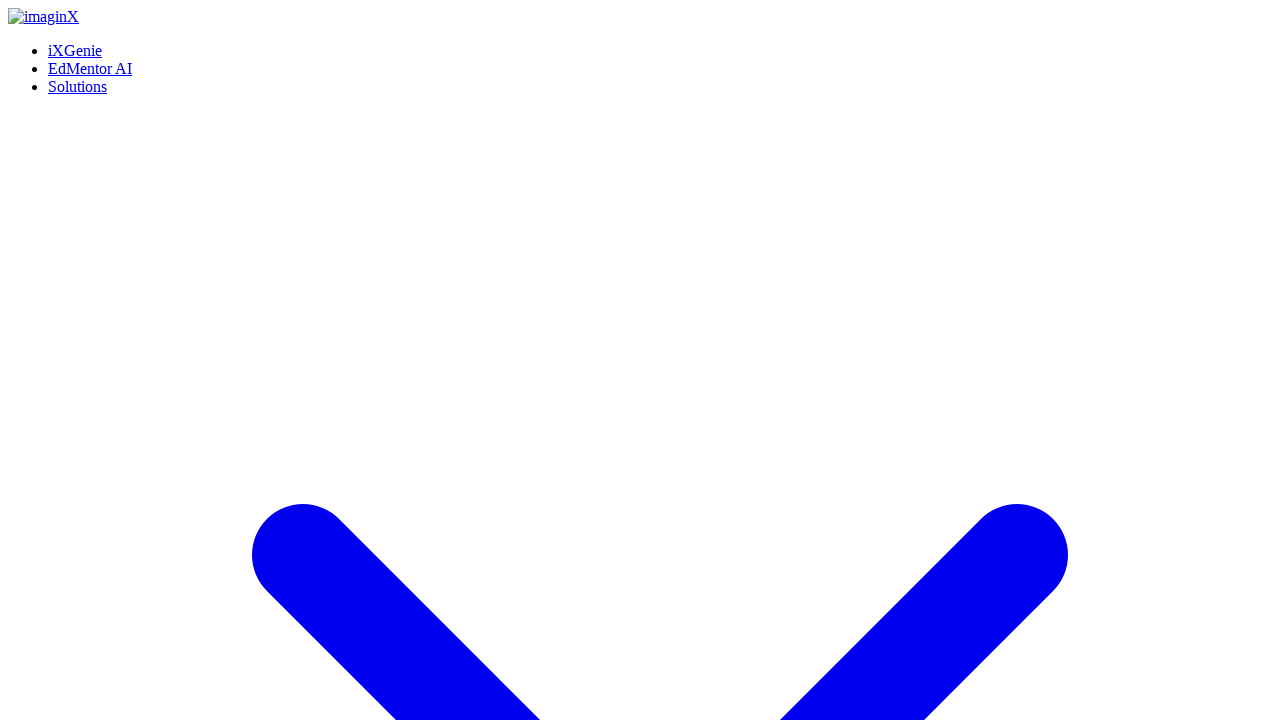

Hovered over Schedule a Call button at (58, 360) on (//a[contains(normalize-space(),'Schedule a Call')])[1]
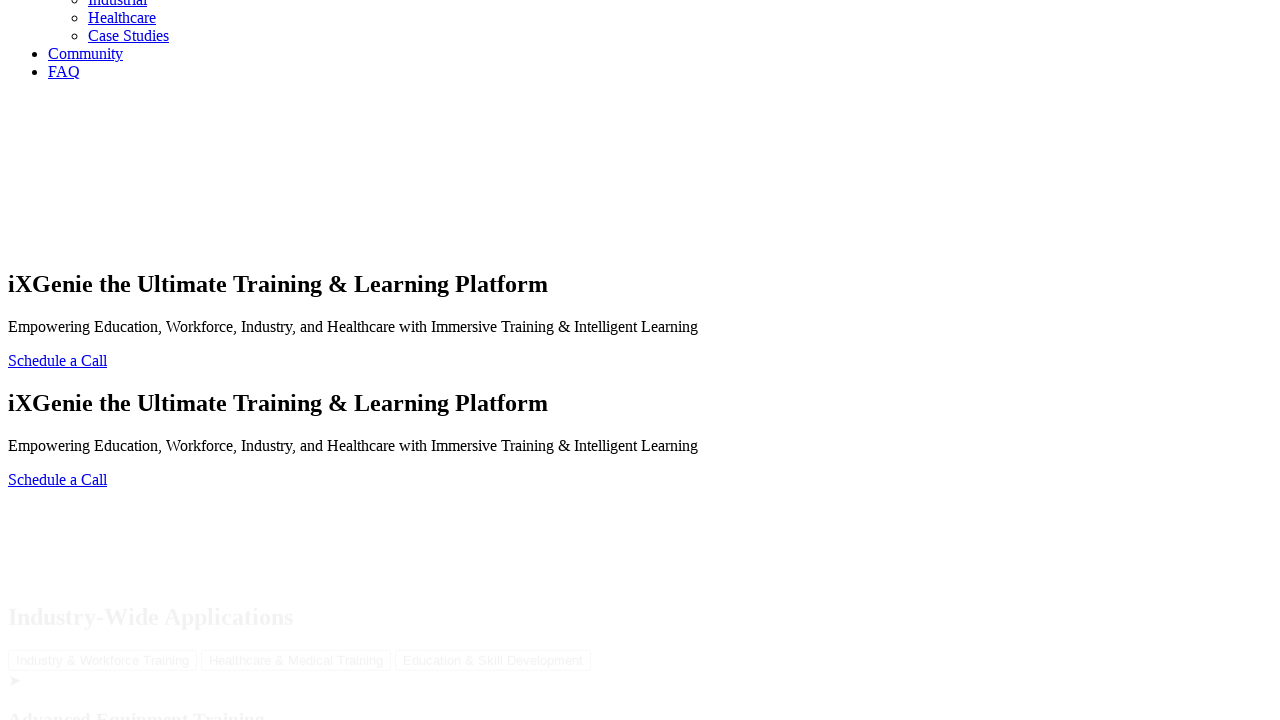

Clicked Schedule a Call button at (58, 360) on (//a[contains(normalize-space(),'Schedule a Call')])[1]
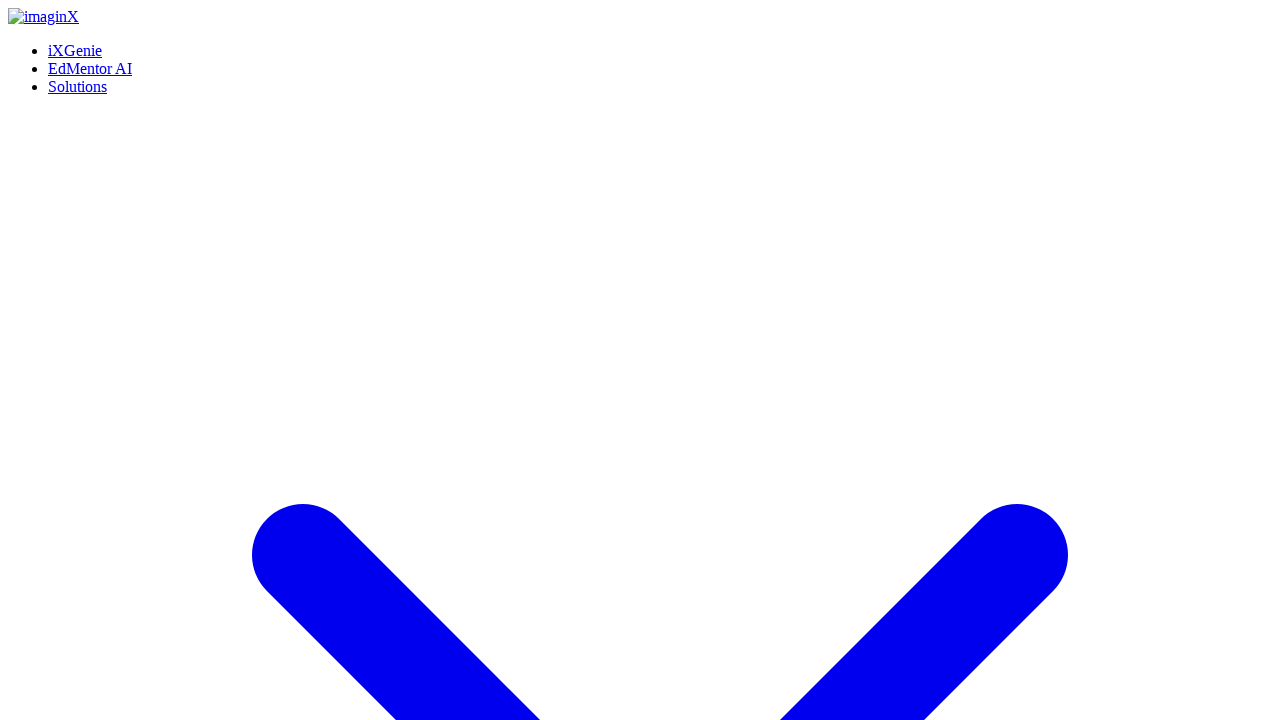

Waited 1 second for navigation
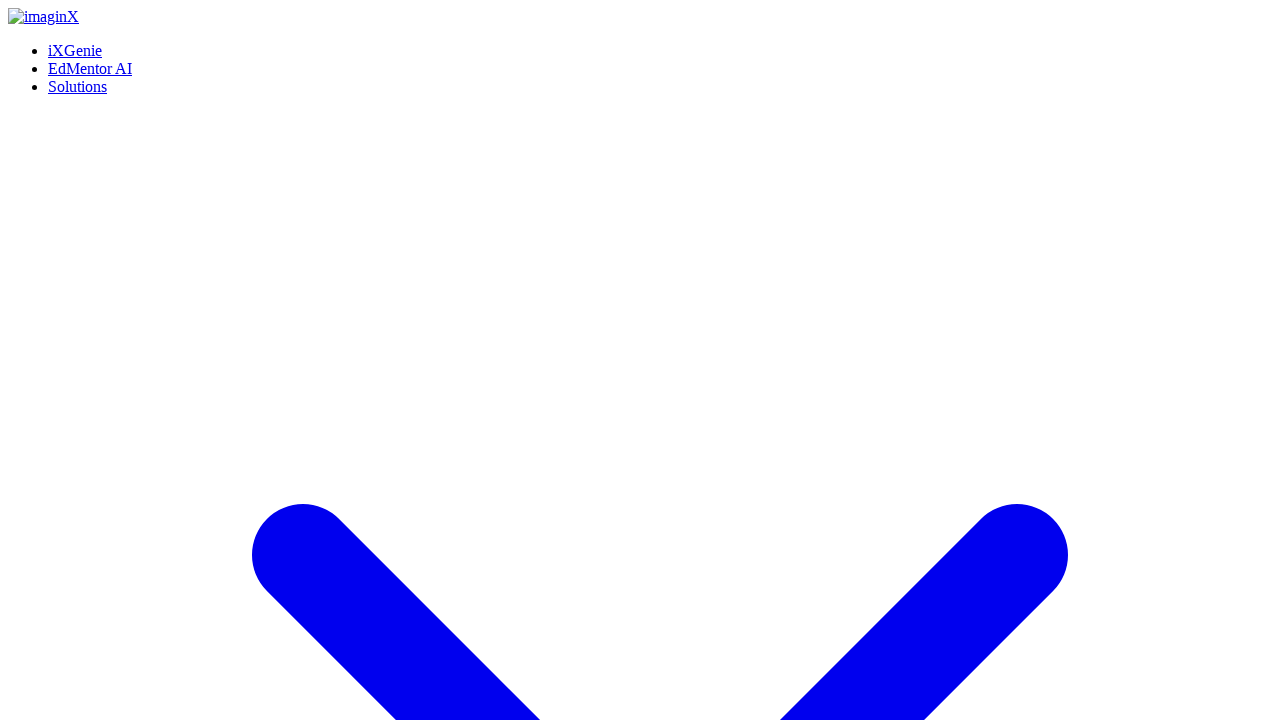

Verified Contact Us page header is visible
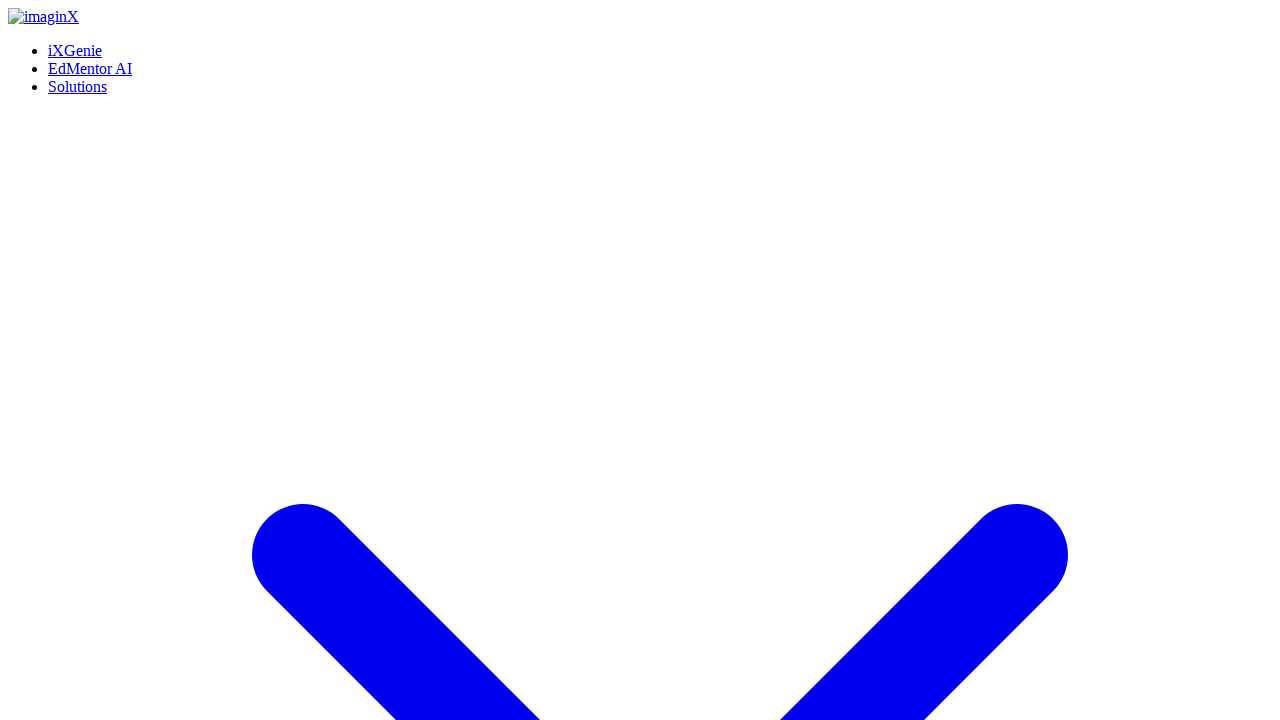

Navigated back to IXGenie page
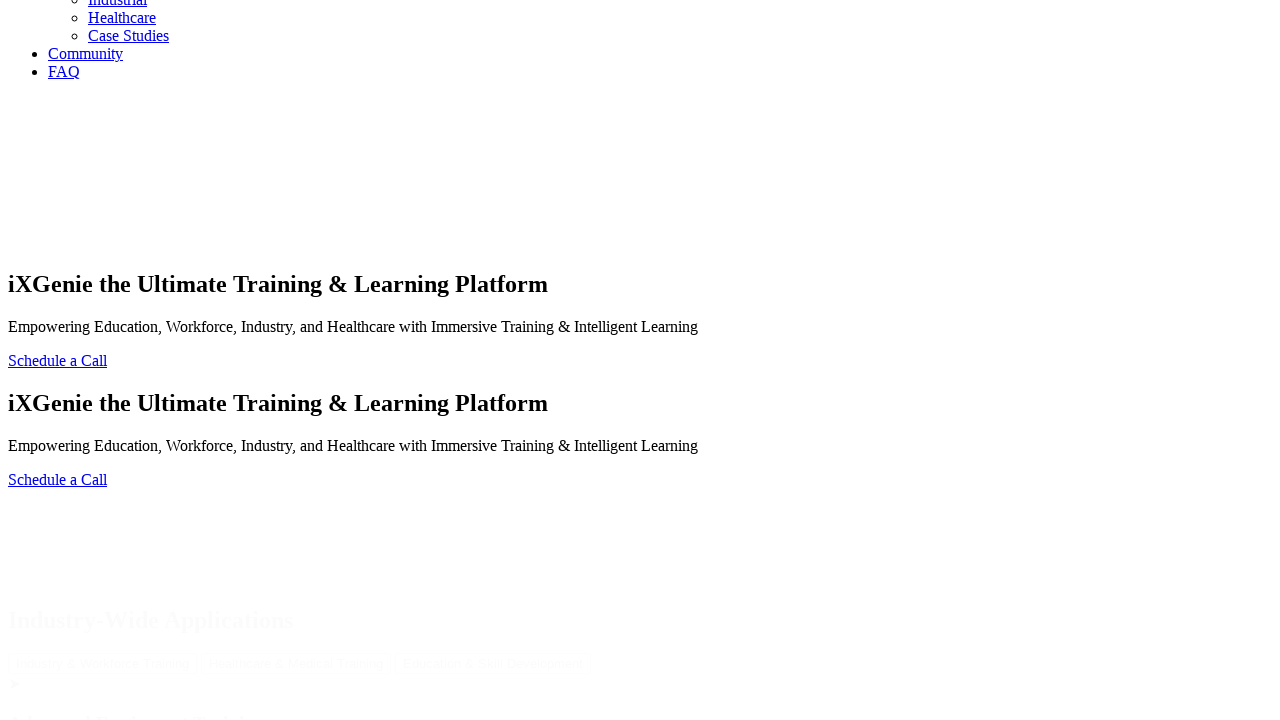

IXGenie page reloaded
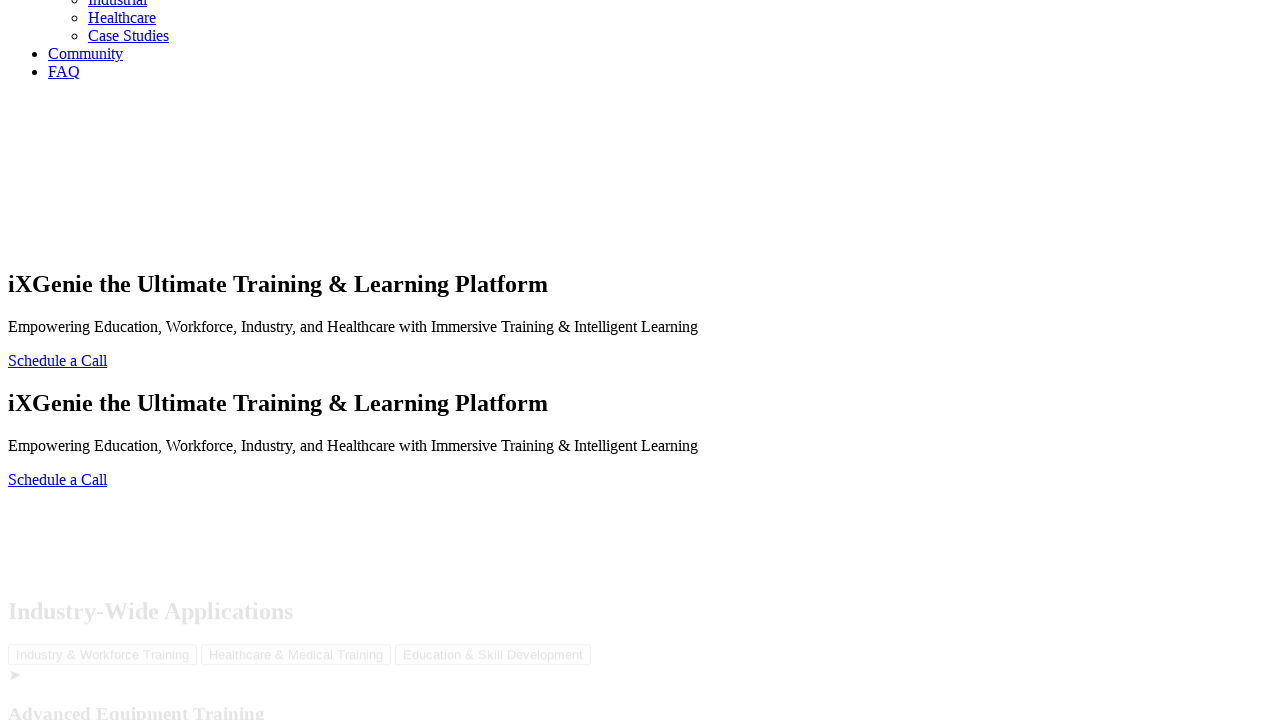

Waited 1 second for page stabilization
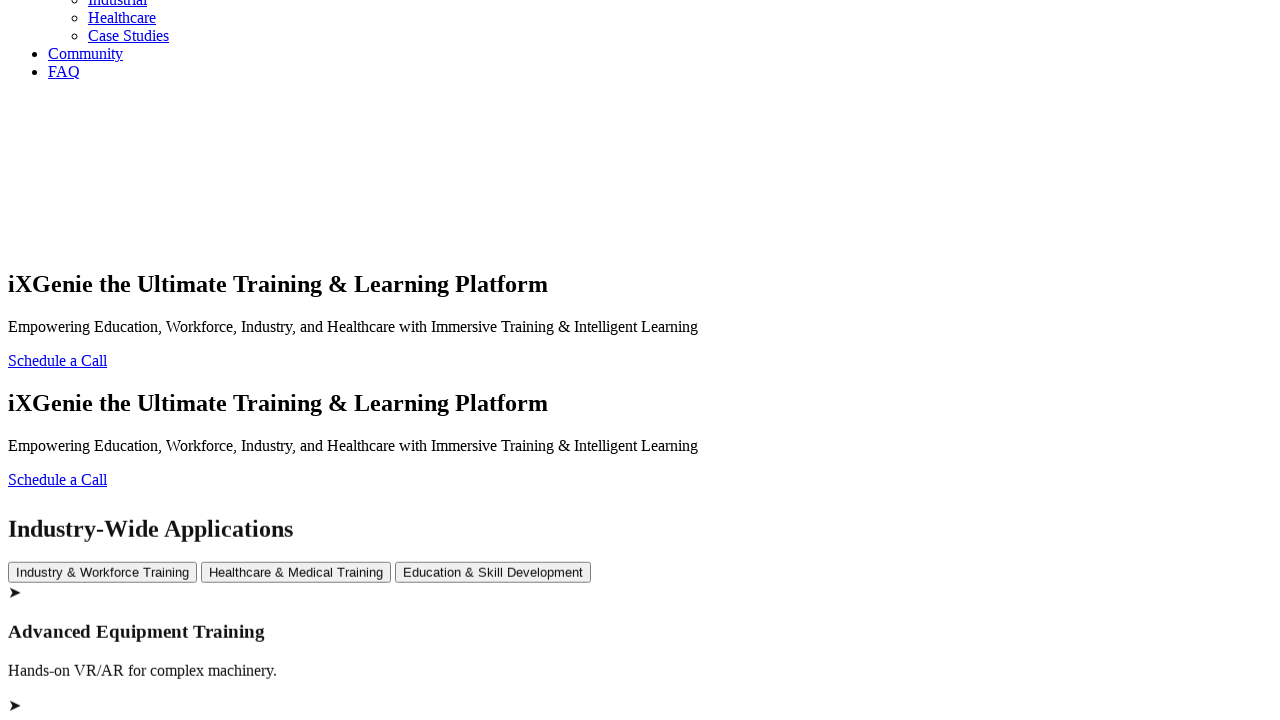

Verified Industry-Wide sub-header is visible
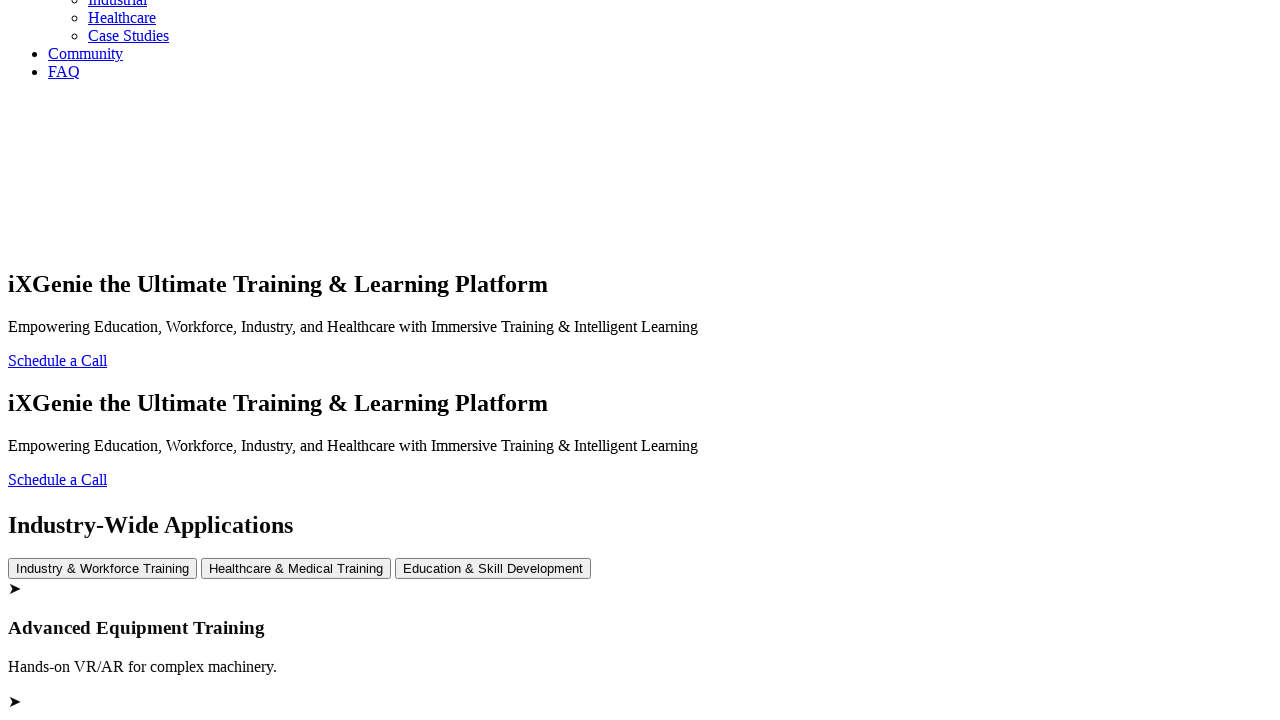

Hovered over Industry & Workforce Training button at (102, 566) on xpath=//button[normalize-space()='Industry & Workforce Training']
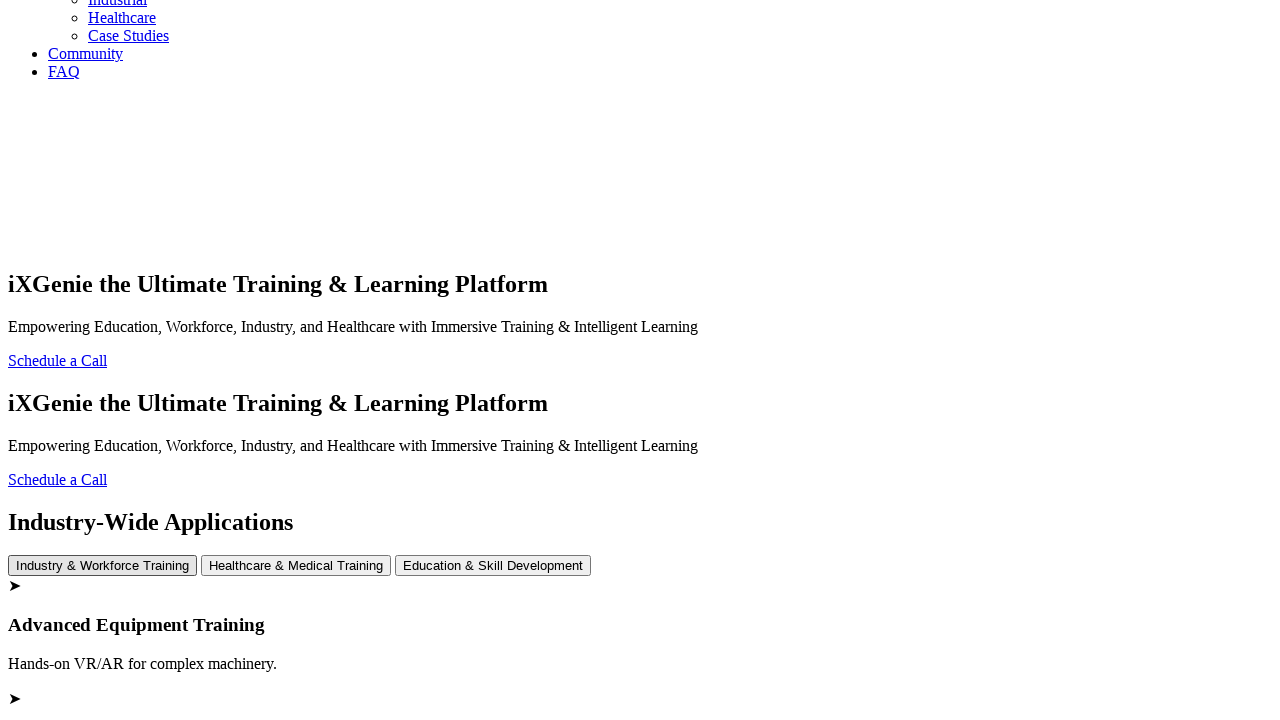

Clicked Industry & Workforce Training button at (102, 566) on xpath=//button[normalize-space()='Industry & Workforce Training']
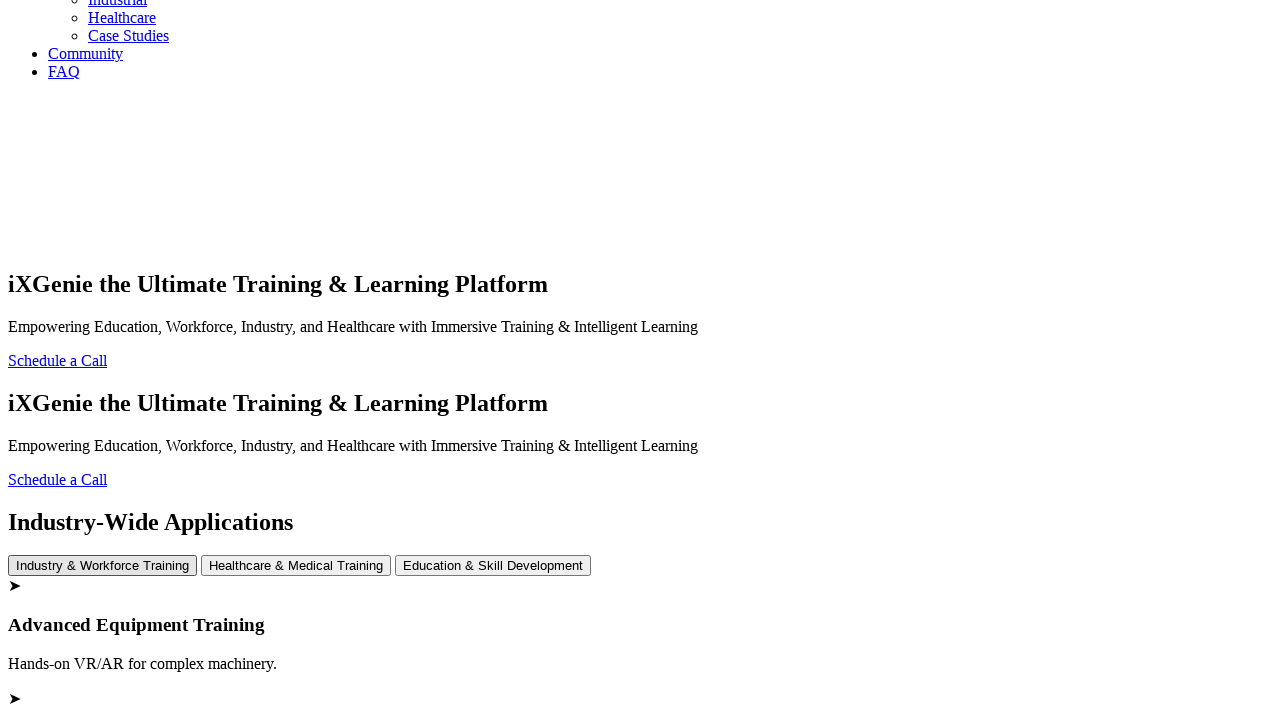

Verified Advanced Equipment Training sub-header appeared
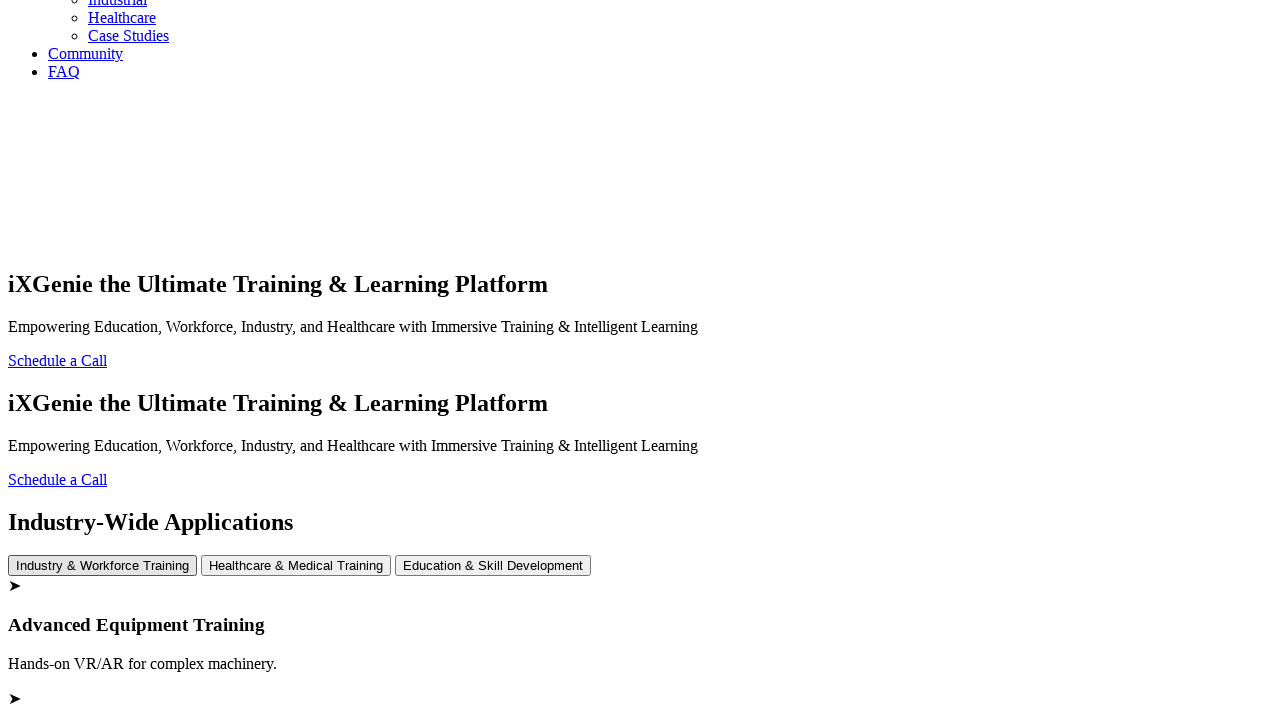

Verified Remote Troubleshooting & Support sub-header appeared
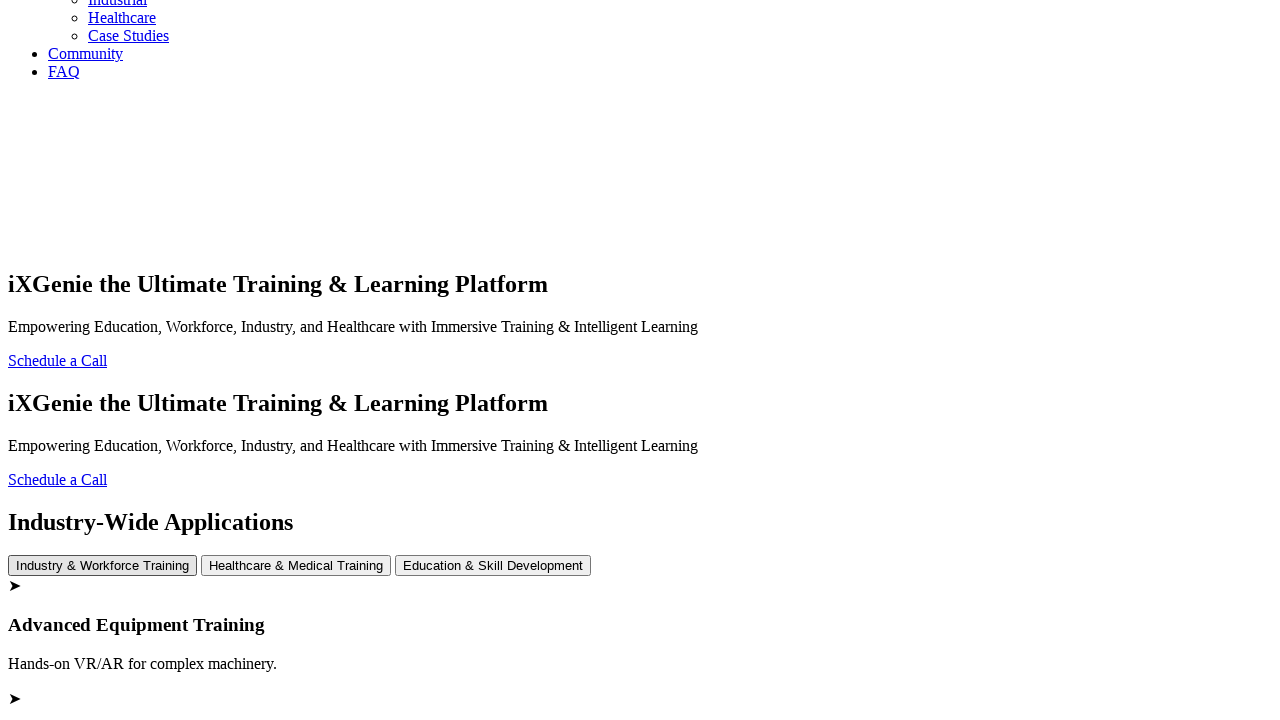

Hovered over Healthcare & Medical Training button at (296, 566) on xpath=//button[normalize-space()='Healthcare & Medical Training']
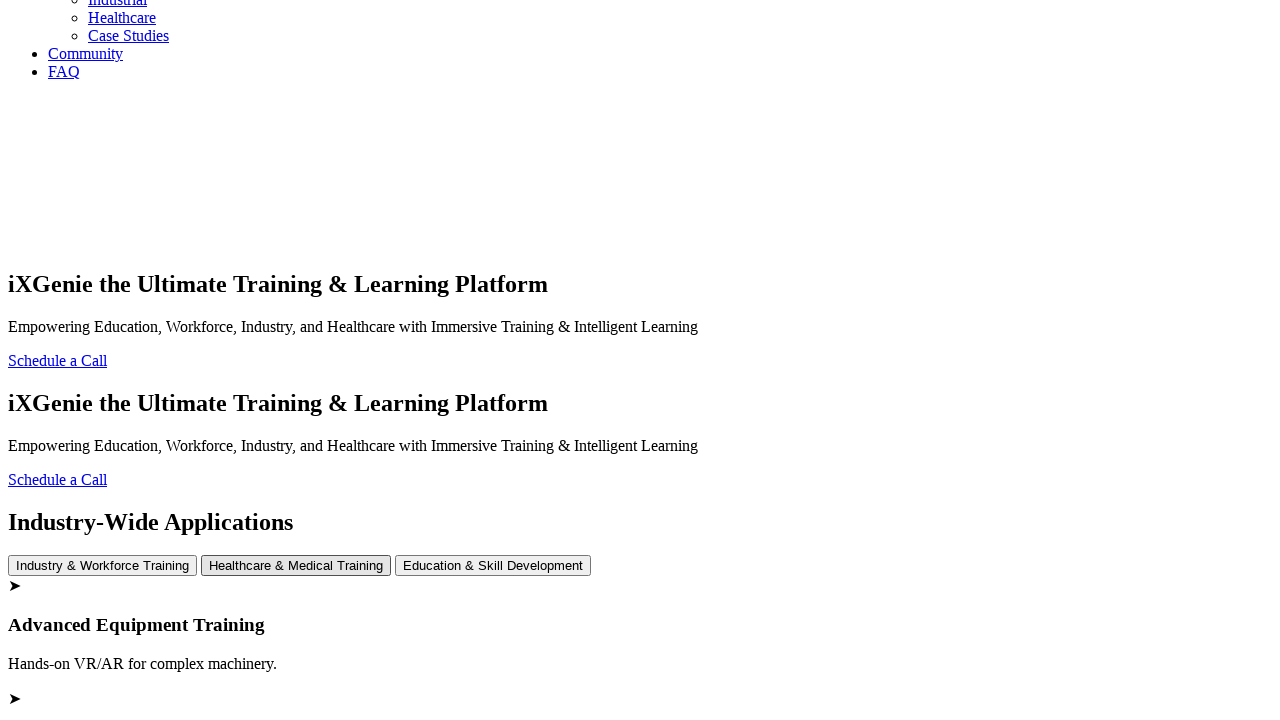

Clicked Healthcare & Medical Training button at (296, 566) on xpath=//button[normalize-space()='Healthcare & Medical Training']
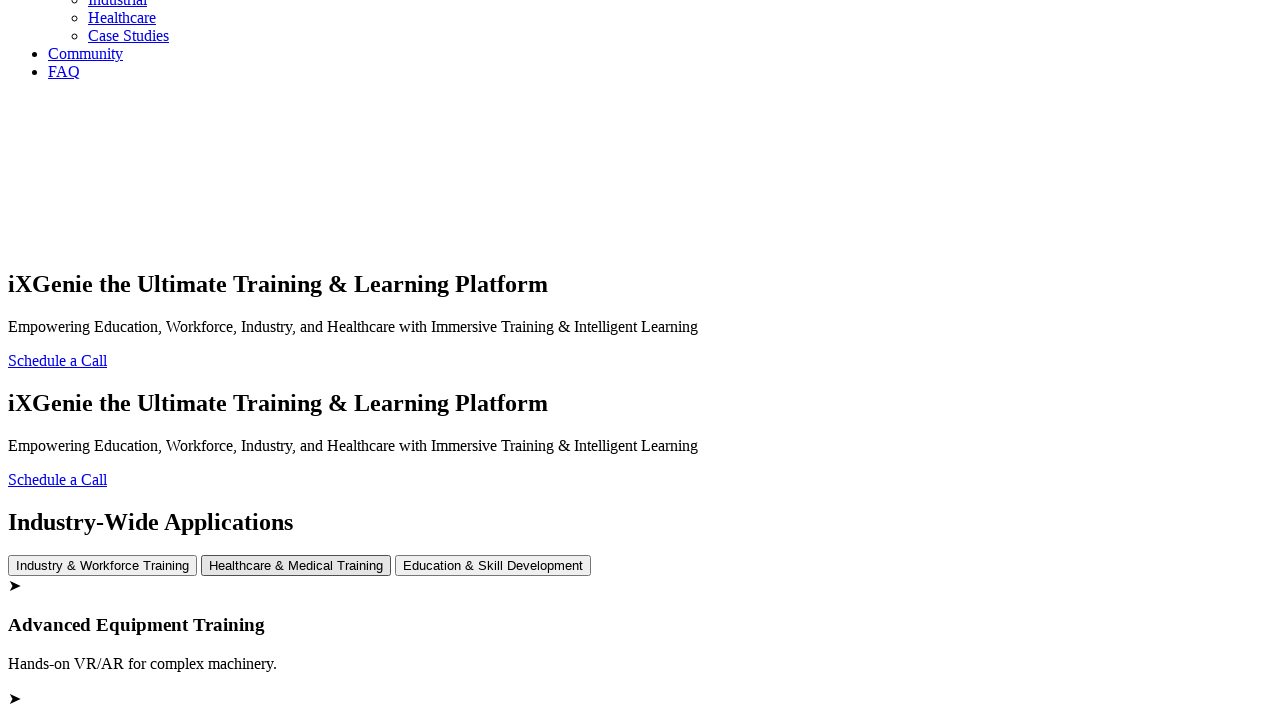

Verified Surgical & Procedural Simulations sub-header appeared
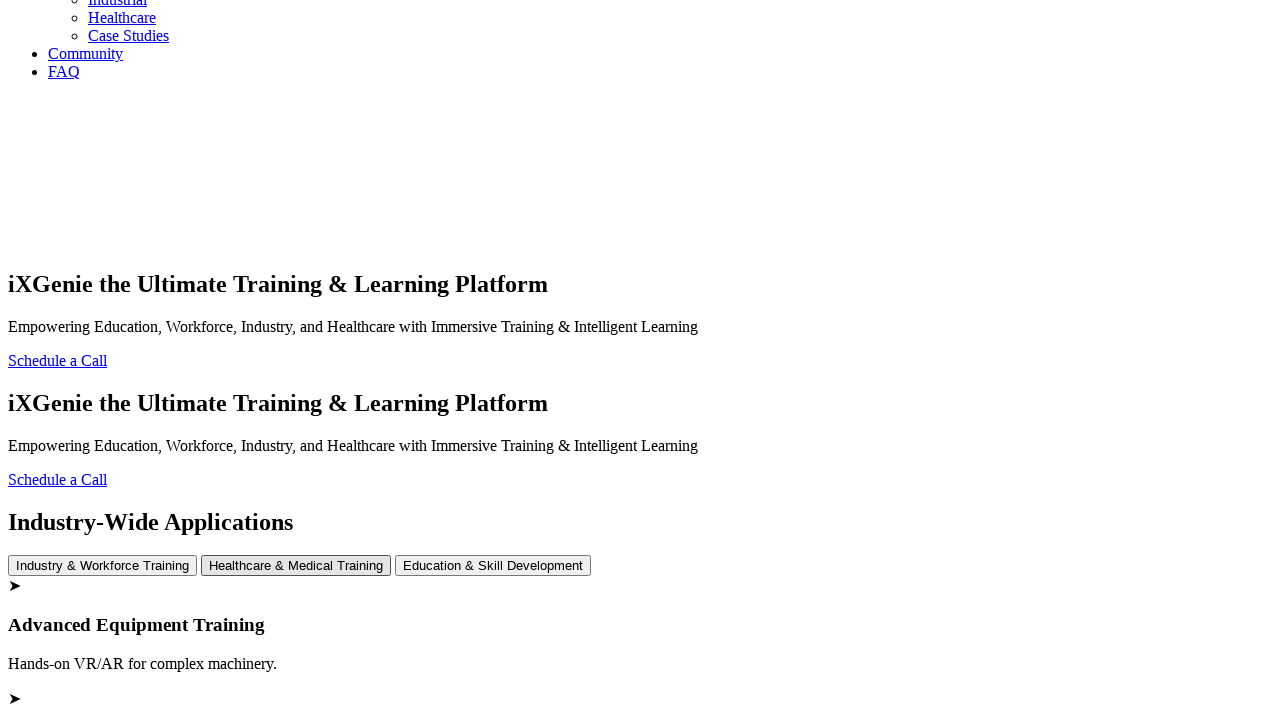

Hovered over Education & Skill Development button at (493, 566) on xpath=//button[normalize-space()='Education & Skill Development']
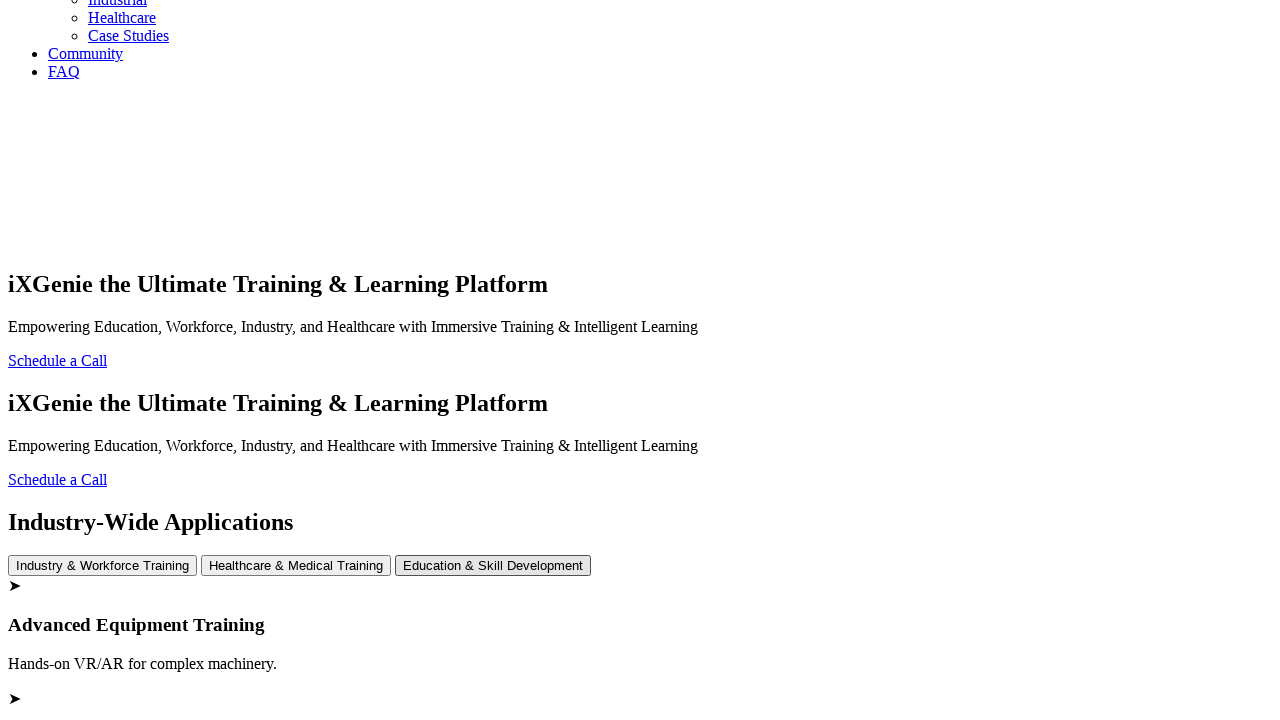

Clicked Education & Skill Development button at (493, 566) on xpath=//button[normalize-space()='Education & Skill Development']
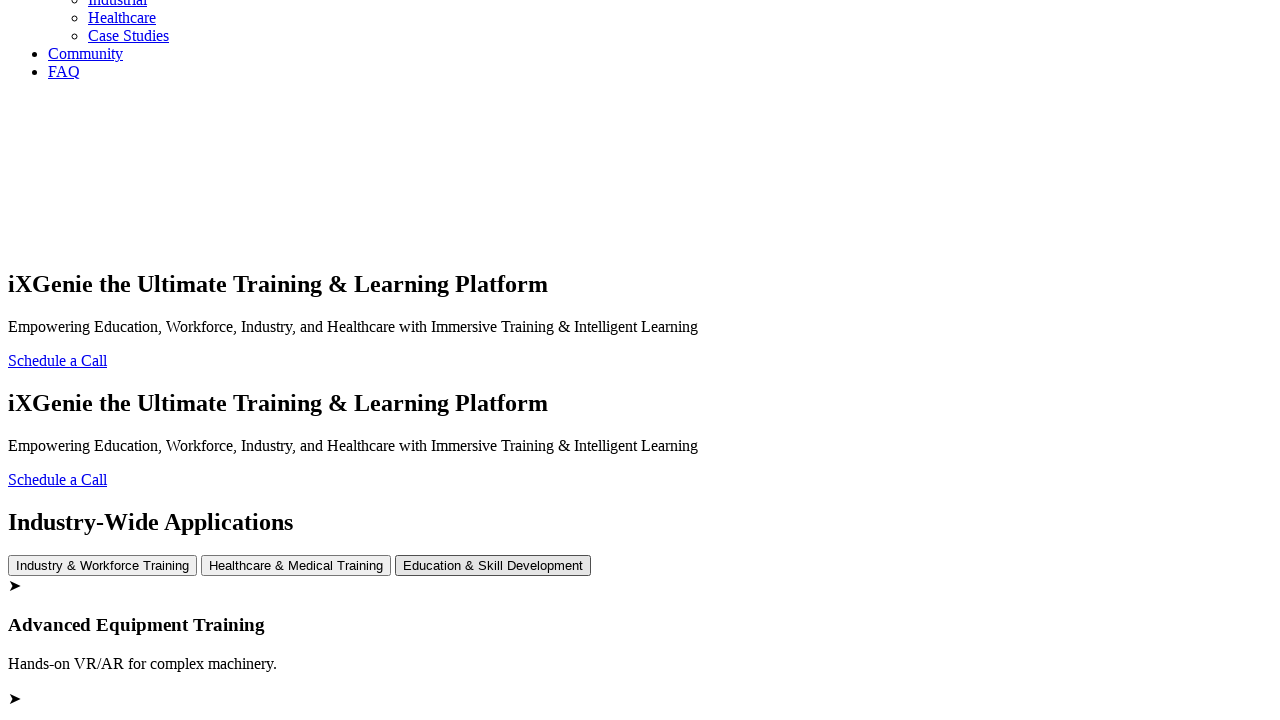

Verified STEM, History, and Arts in VR sub-header appeared
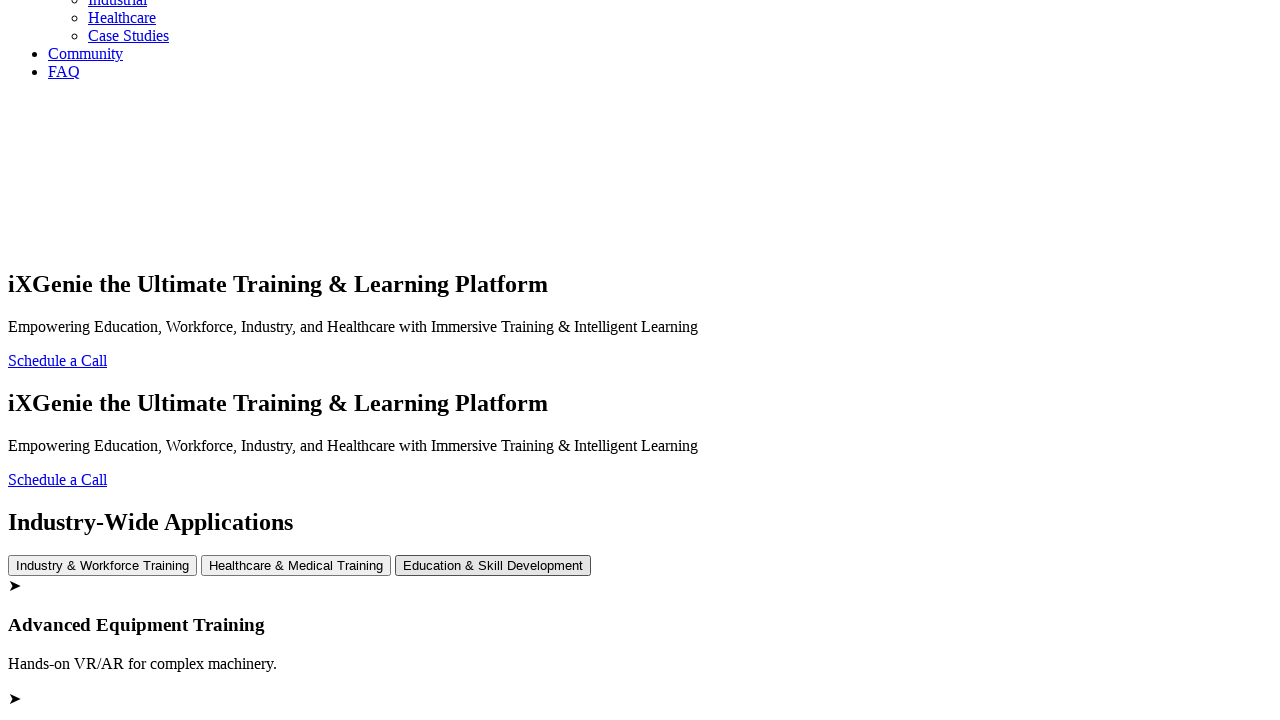

Verified View More button is visible
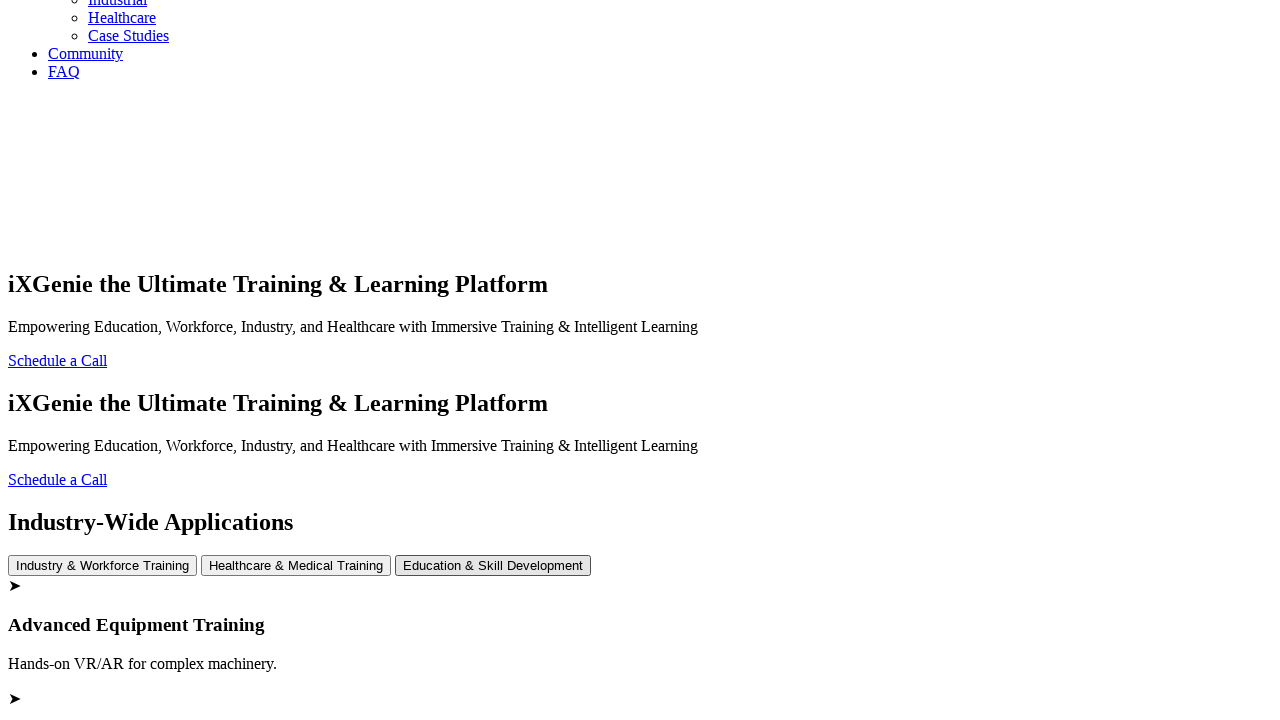

Clicked View More button to navigate to Case Studies at (640, 360) on xpath=//a[normalize-space()='View More']
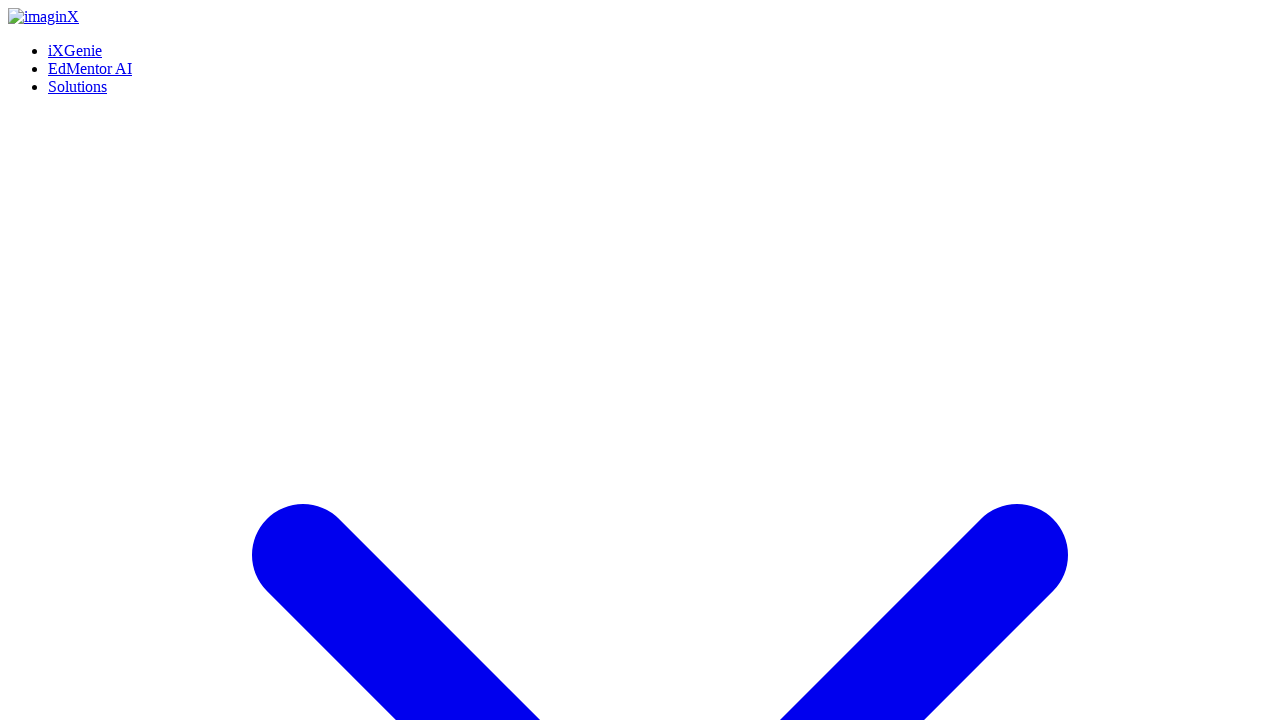

Verified Case Studies page header is visible
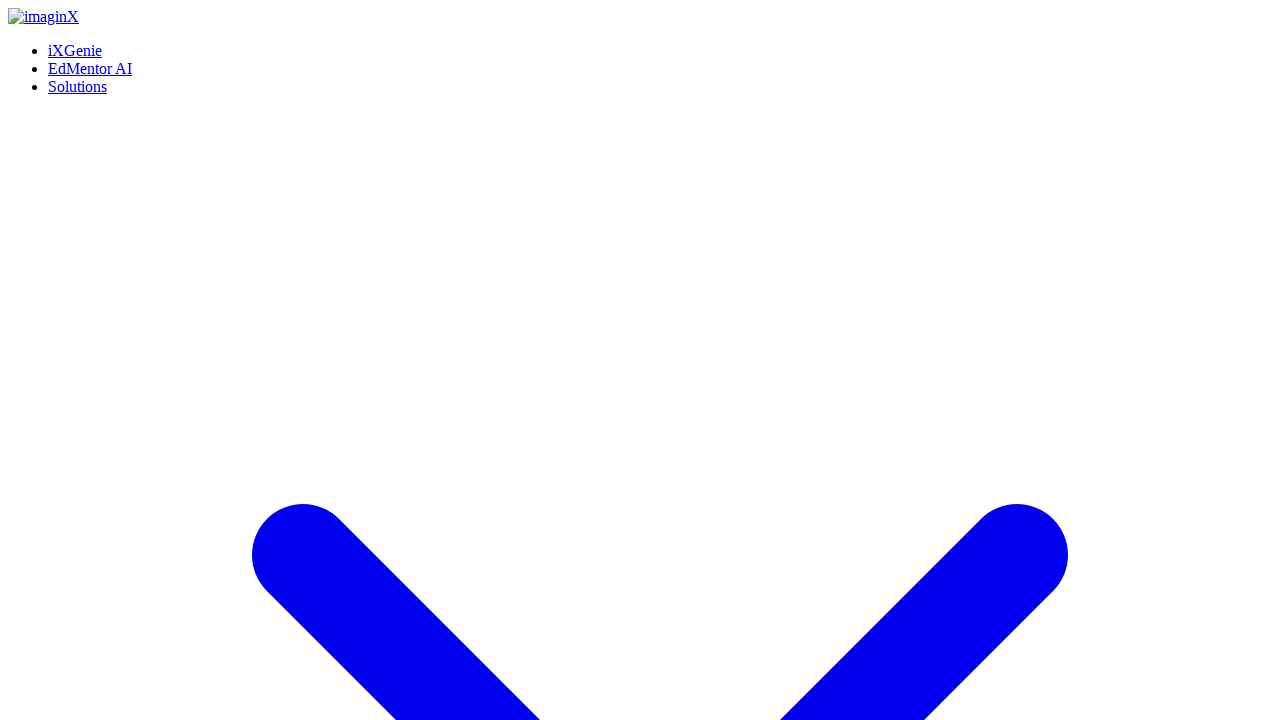

Navigated back to IXGenie page from Case Studies
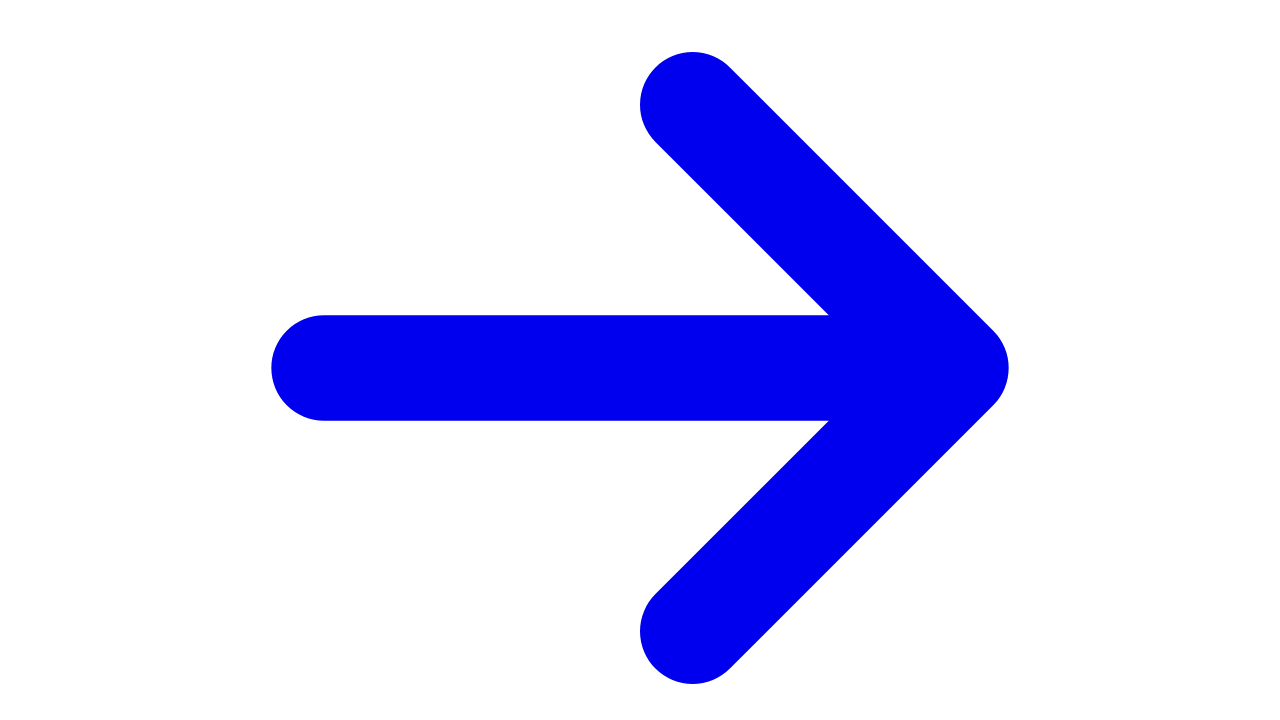

IXGenie page reloaded after going back
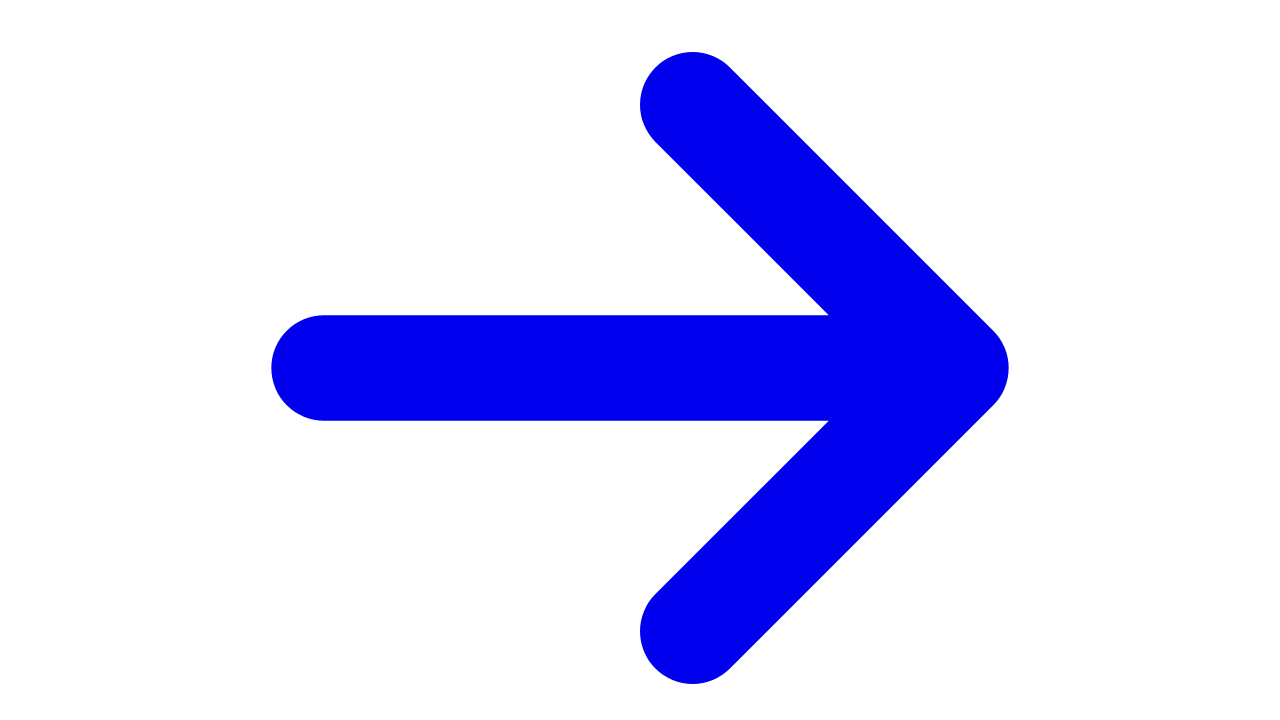

Scrolled to top of IXGenie page
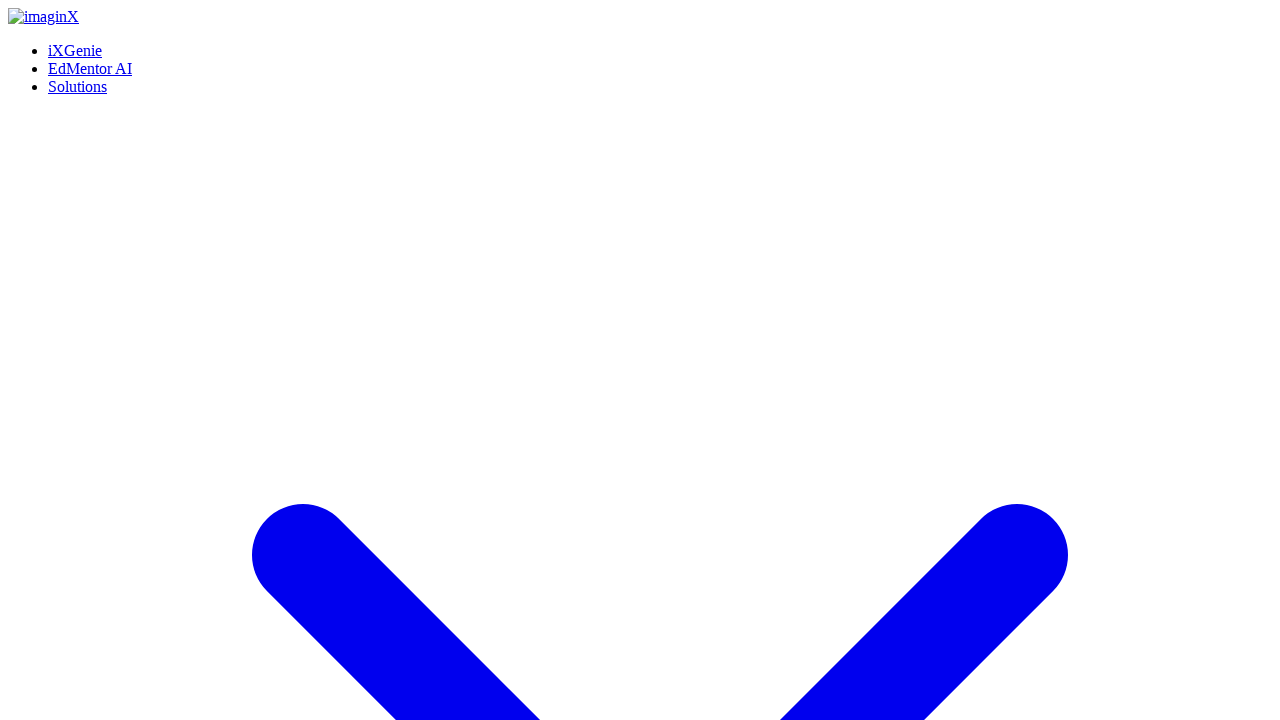

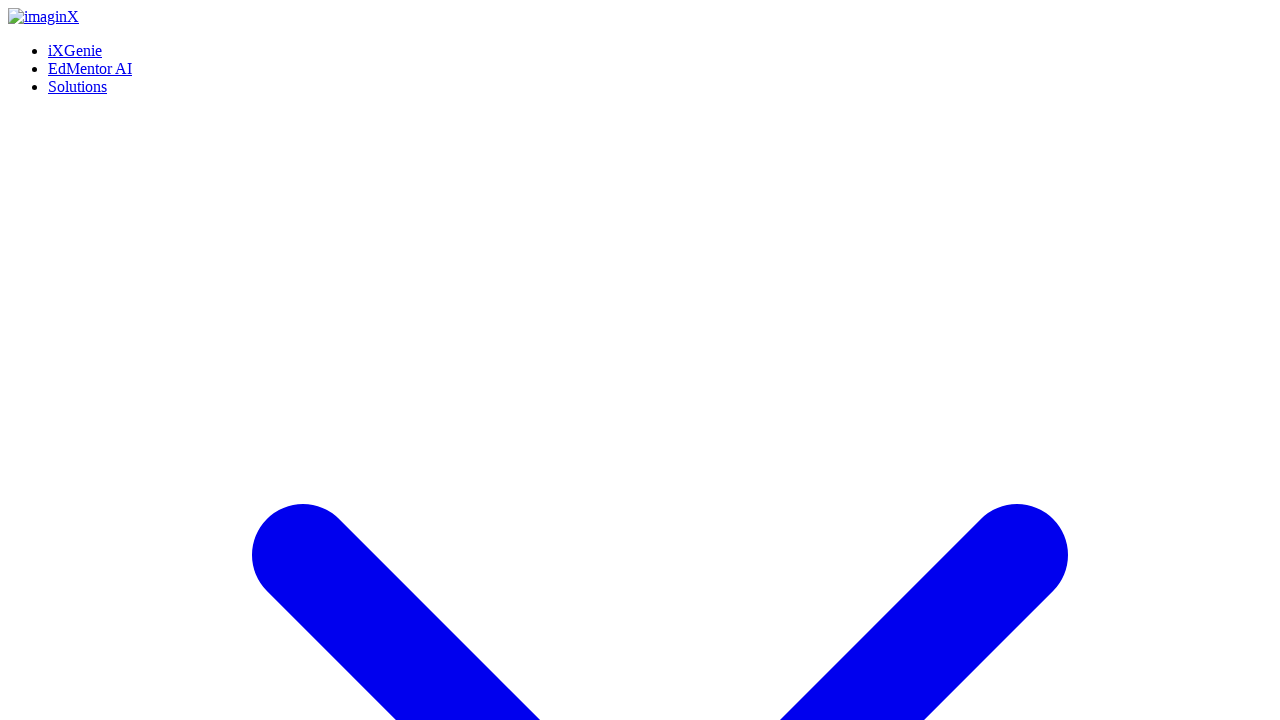